Tests calendar date picker functionality by selecting a specific date (December 13, 2027) through the calendar navigation and verifying the input values are correctly set.

Starting URL: https://rahulshettyacademy.com/seleniumPractise/#/offers

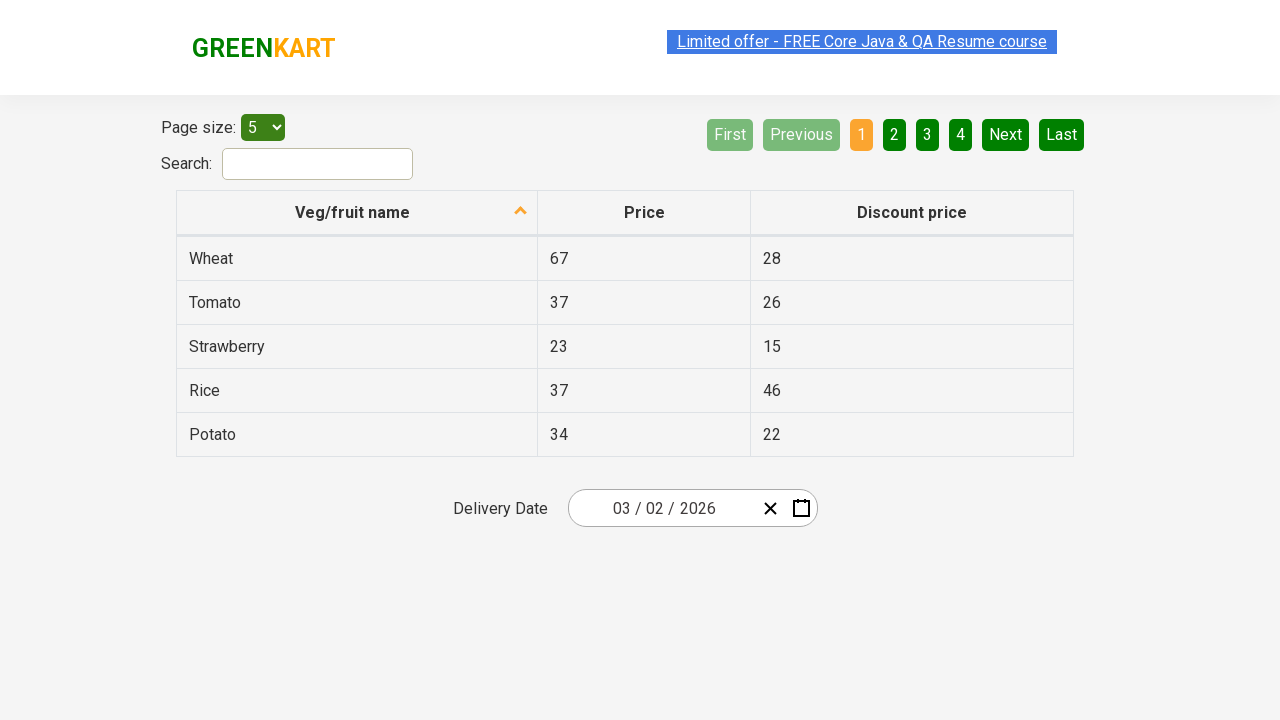

Clicked date picker input group to open calendar at (662, 508) on .react-date-picker__inputGroup
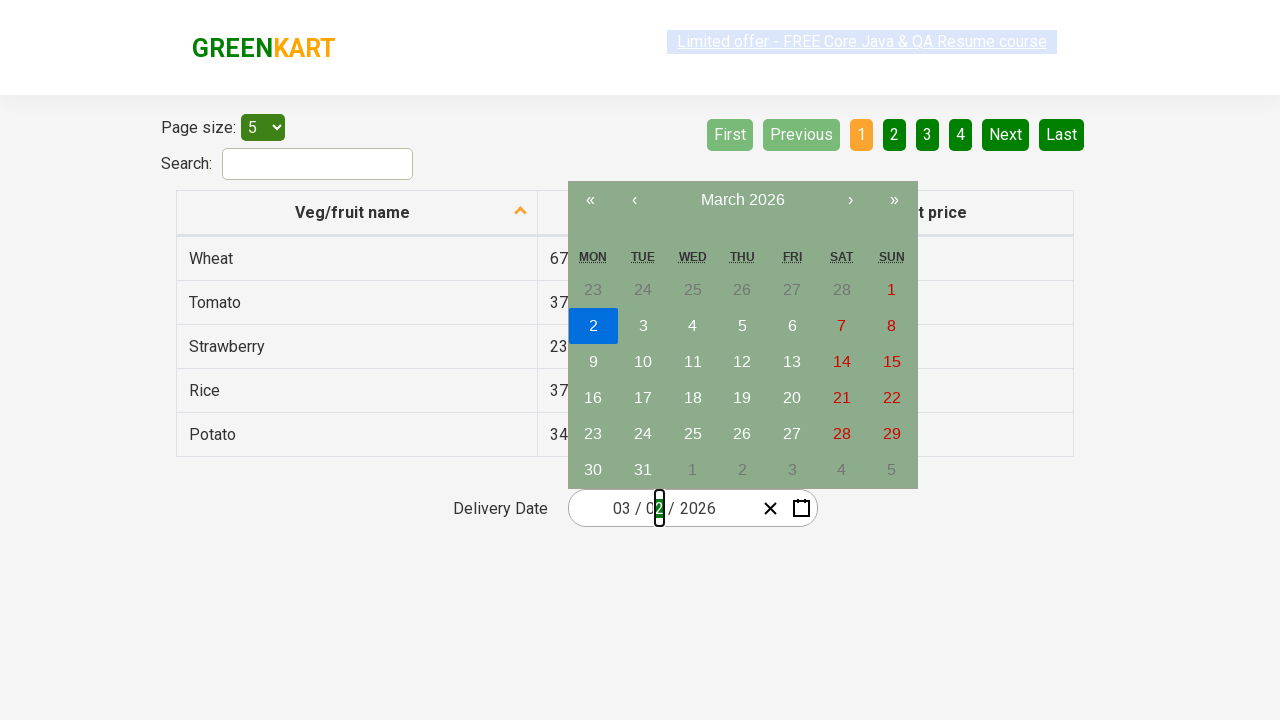

Clicked navigation label to switch to month view at (742, 200) on .react-calendar__navigation__label
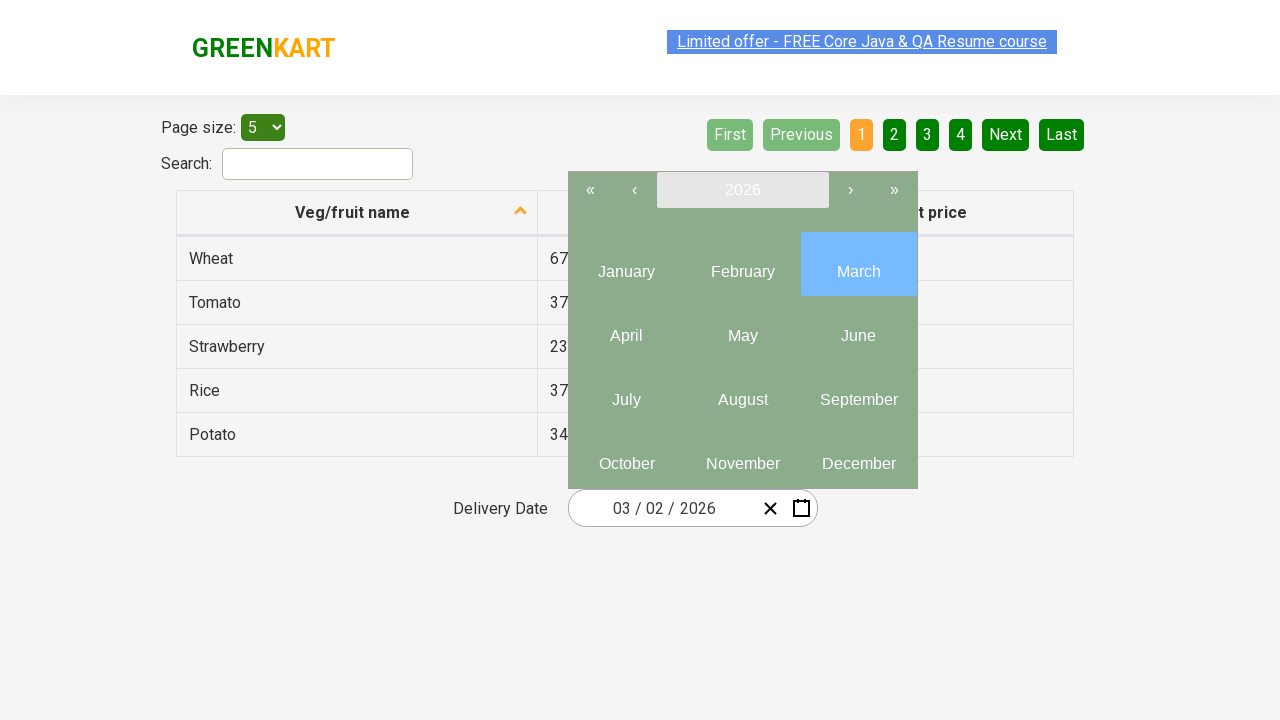

Clicked navigation label again to switch to year view at (742, 190) on .react-calendar__navigation__label
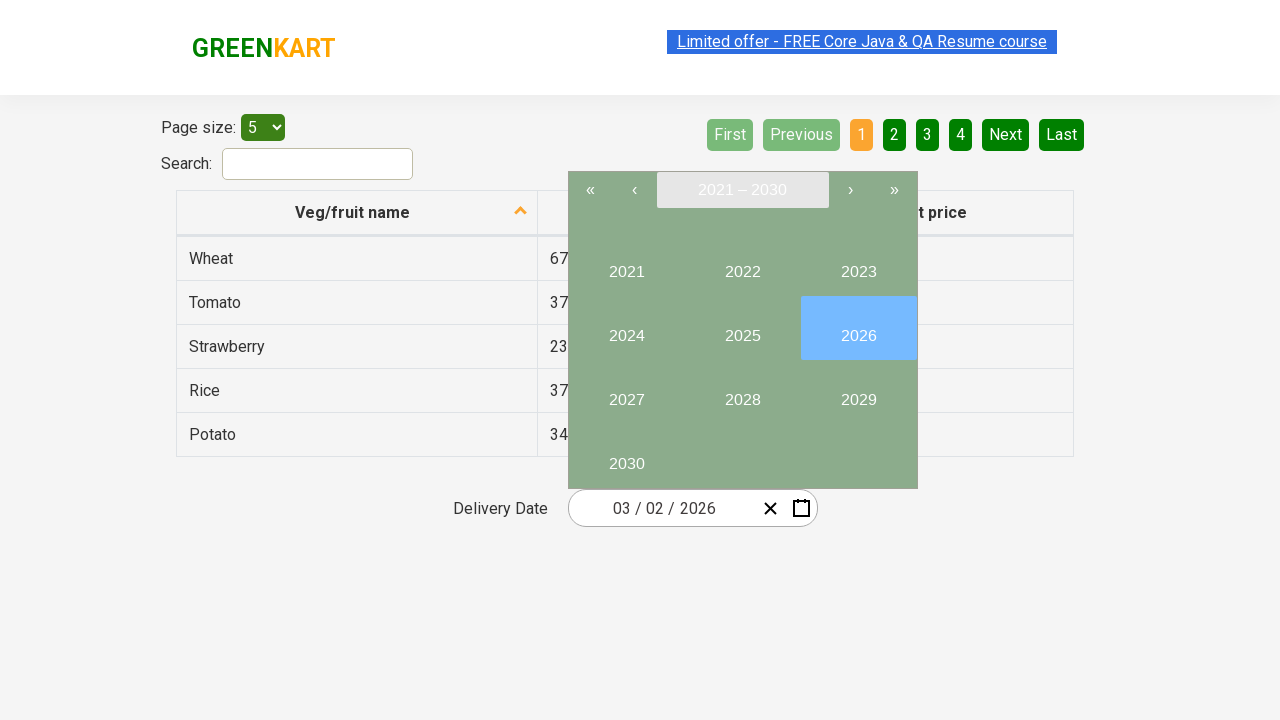

Selected year 2027 from calendar at (626, 392) on internal:text="2027"i
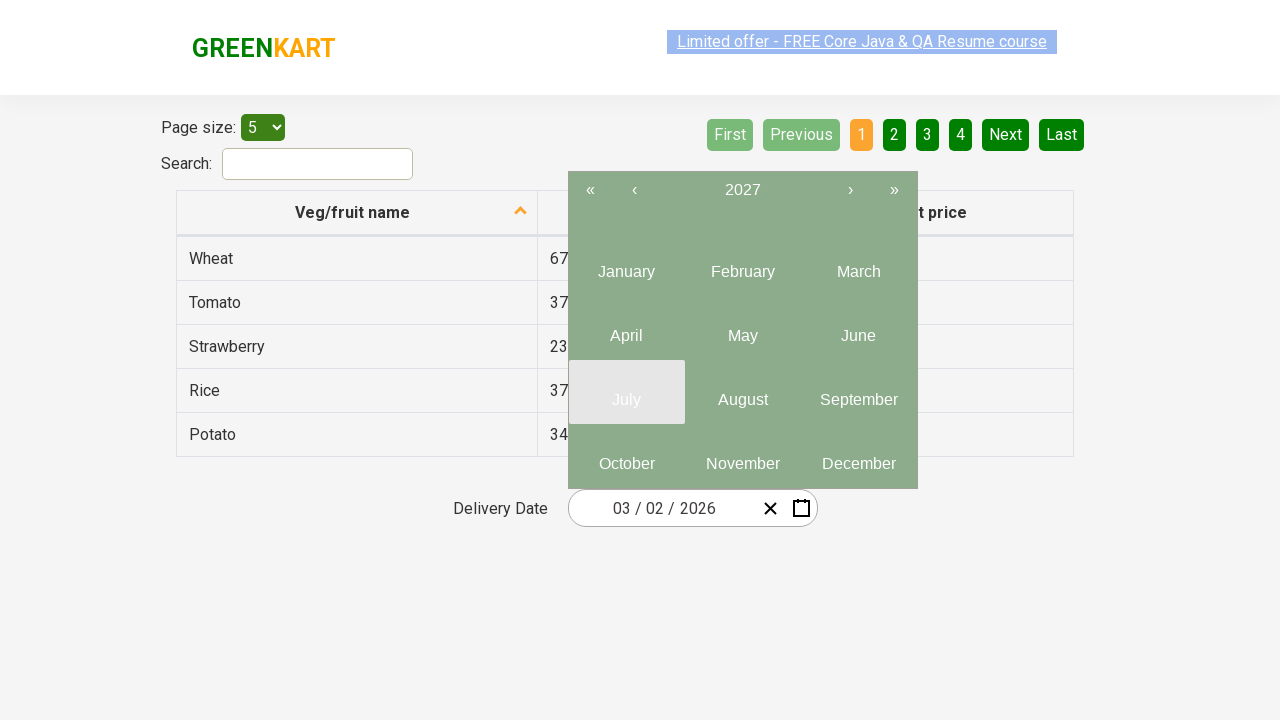

Selected month 12 (December) from calendar at (858, 456) on .react-calendar__year-view__months__month >> nth=11
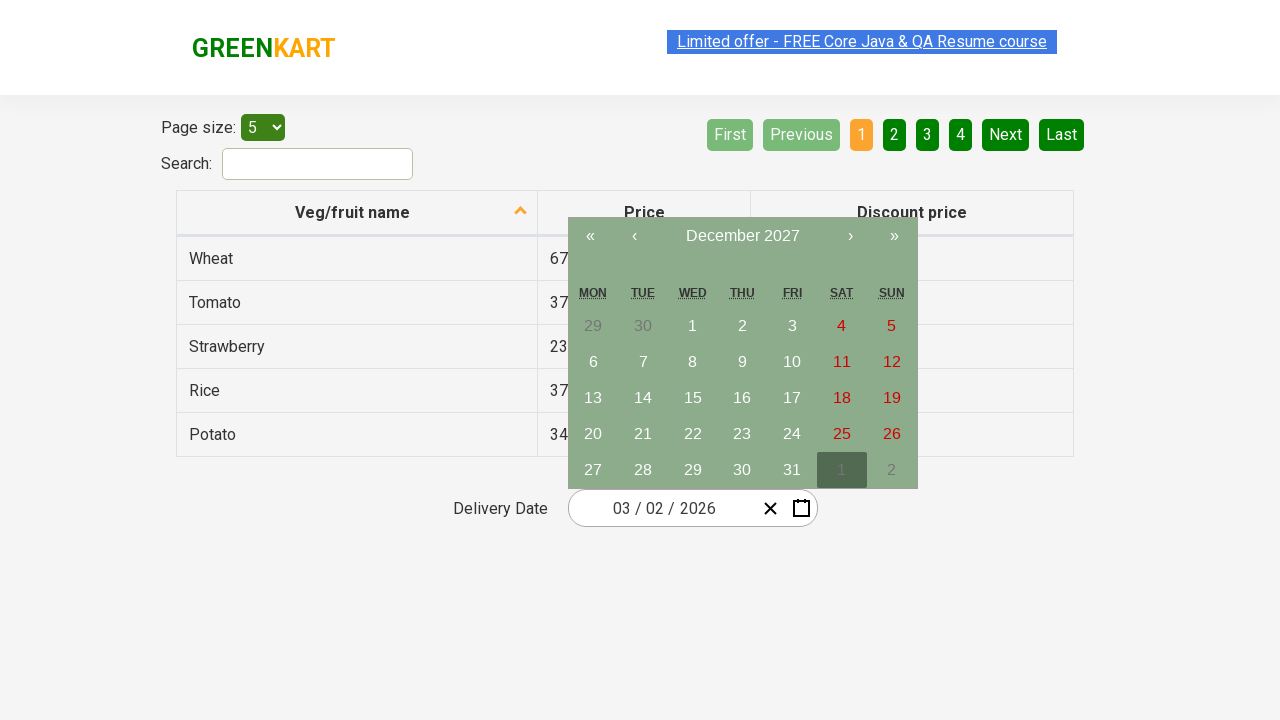

Selected date 13 from calendar at (593, 398) on .react-calendar__month-view__days__day:not(.react-calendar__month-view__days__da
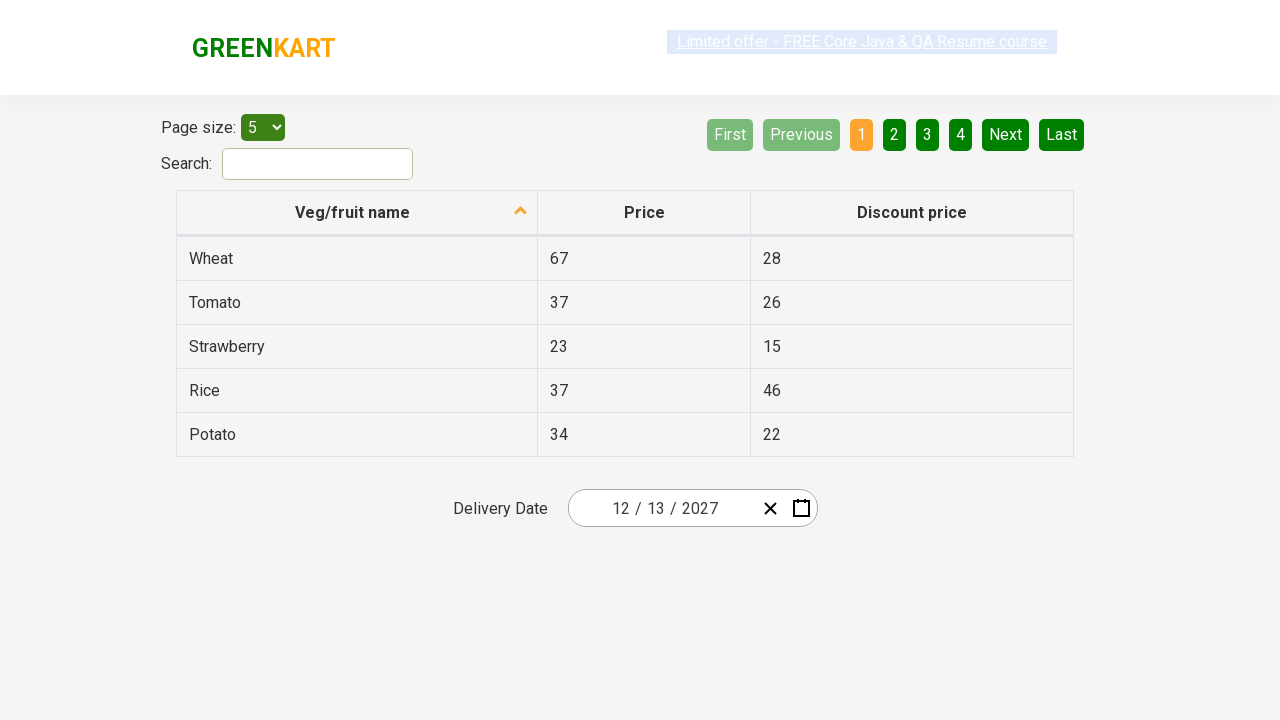

Located 3 date input fields
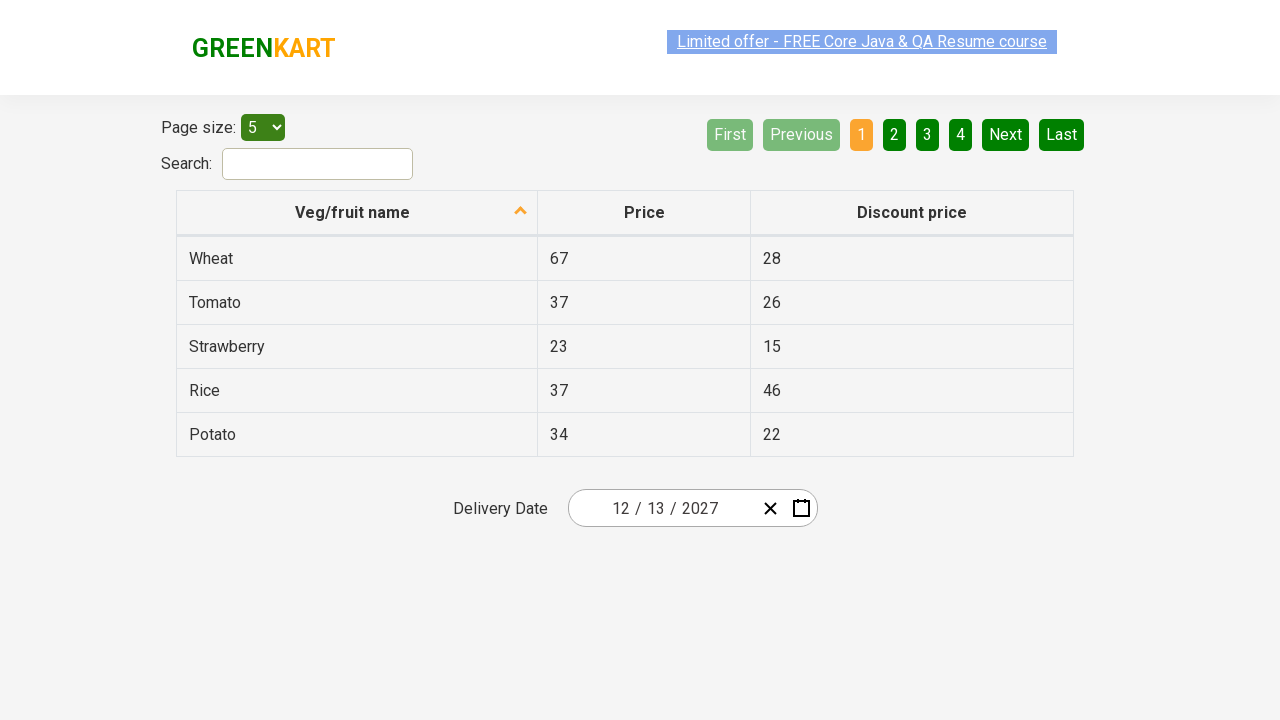

Verified input field 1: expected '12', got '12'
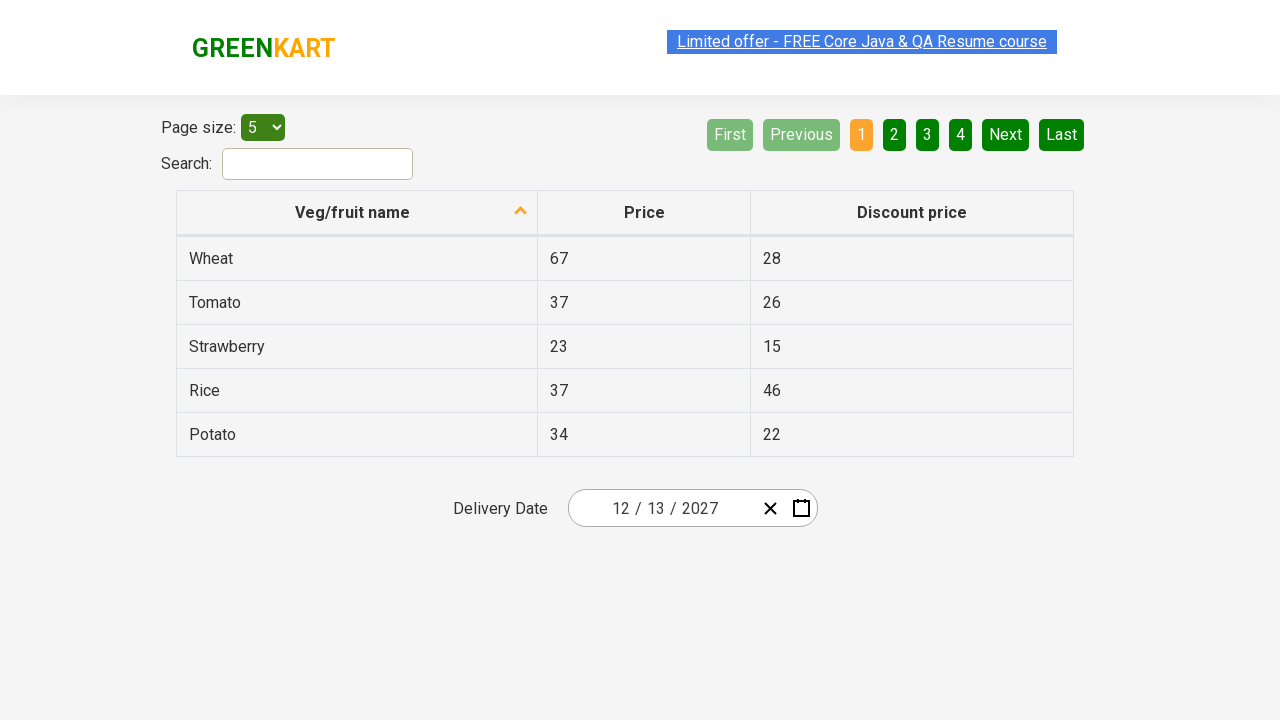

Verified input field 2: expected '13', got '13'
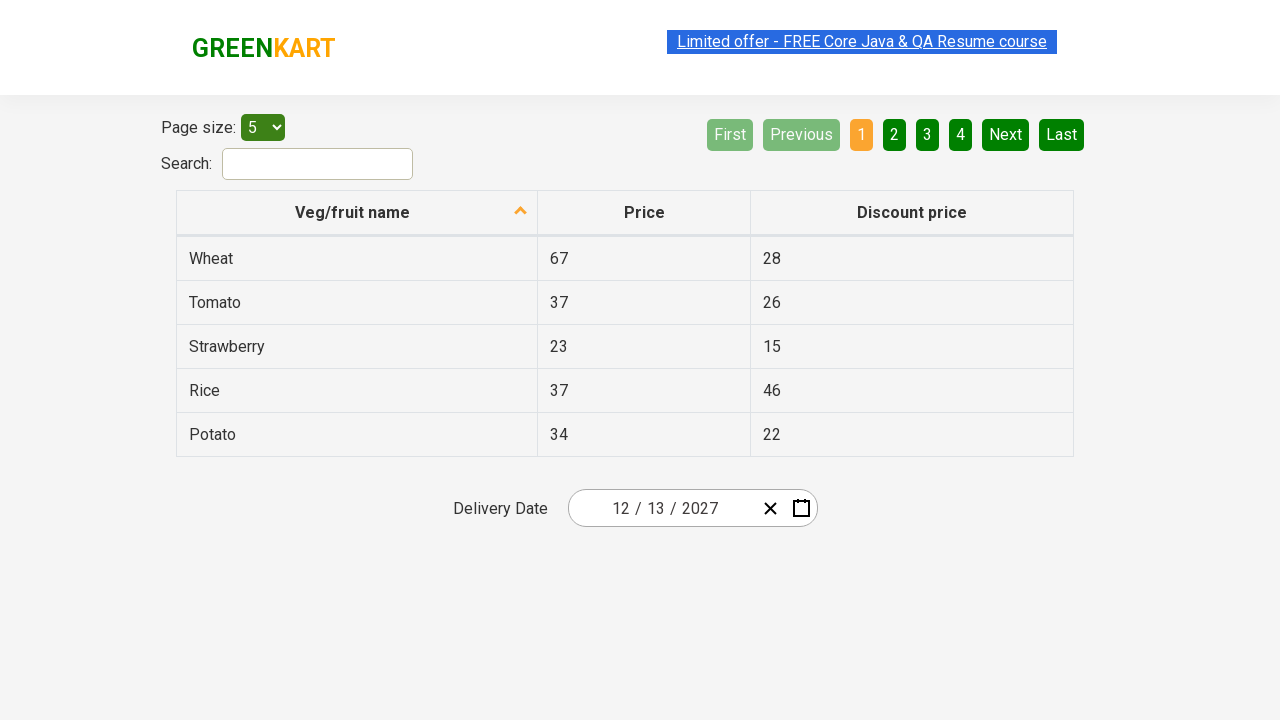

Verified input field 3: expected '2027', got '2027'
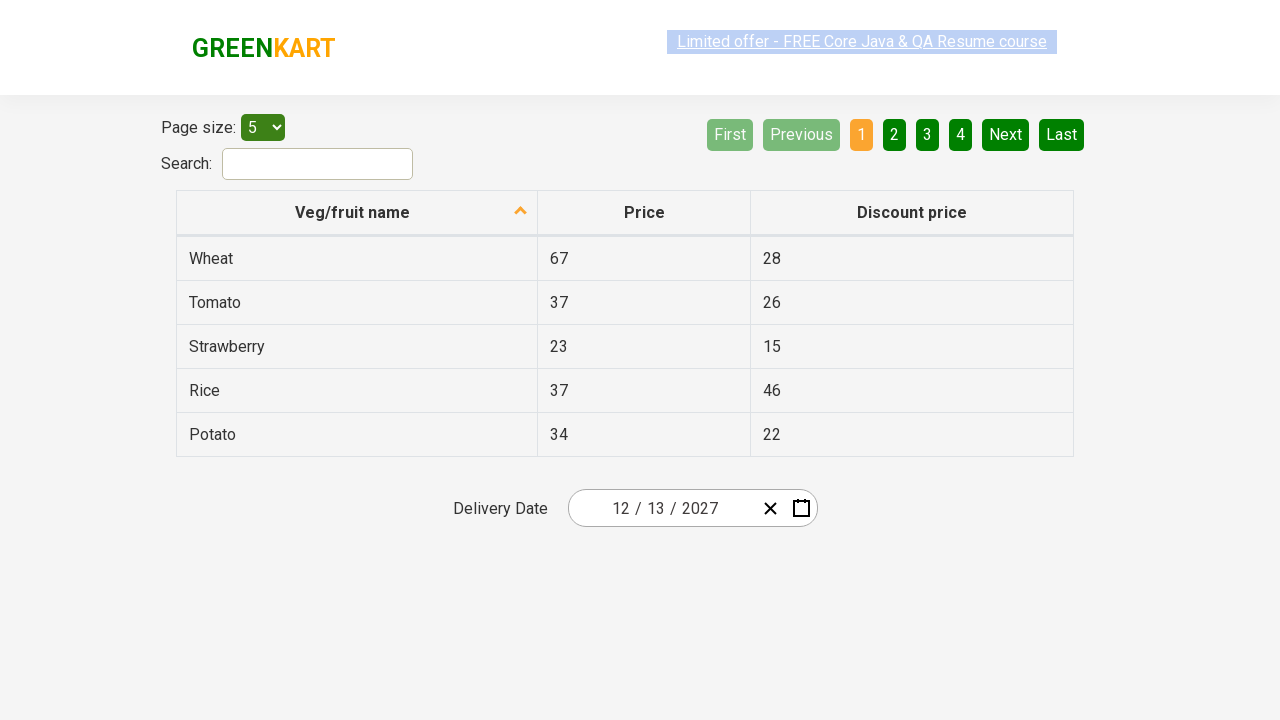

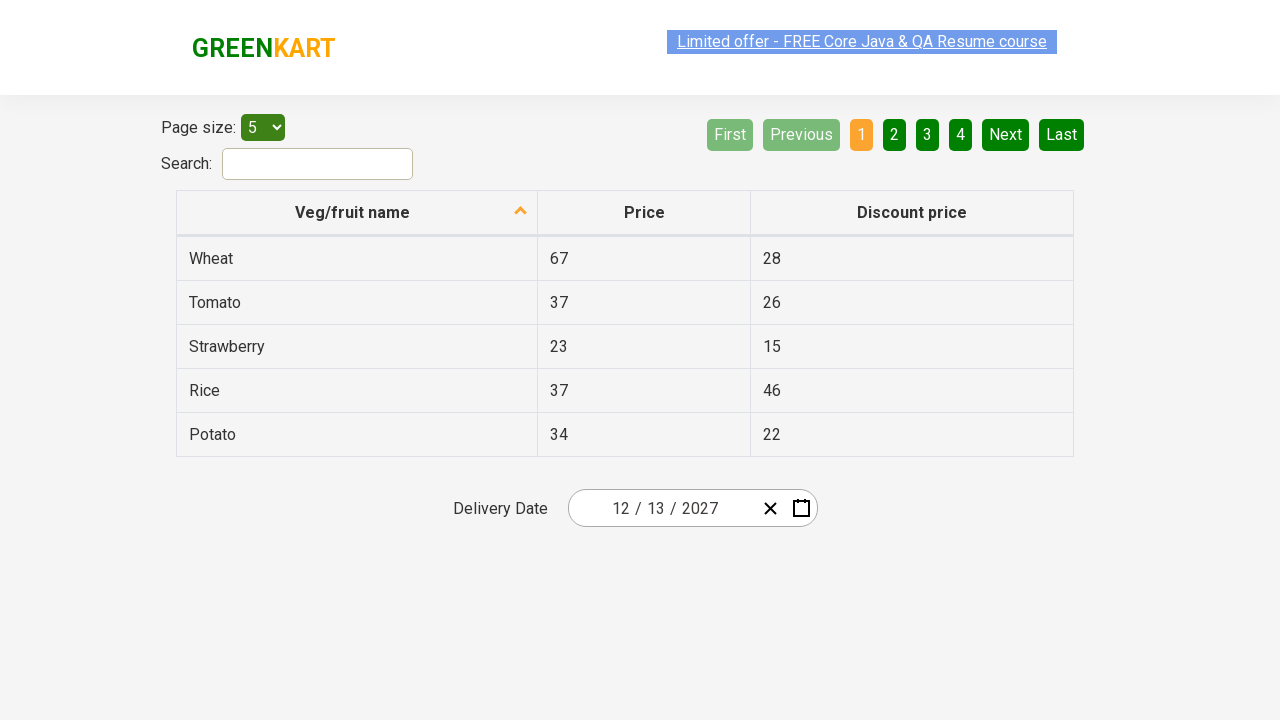